Tests auto-suggest dropdown functionality by typing a partial query and selecting a specific option from the dropdown suggestions

Starting URL: https://rahulshettyacademy.com/dropdownsPractise/

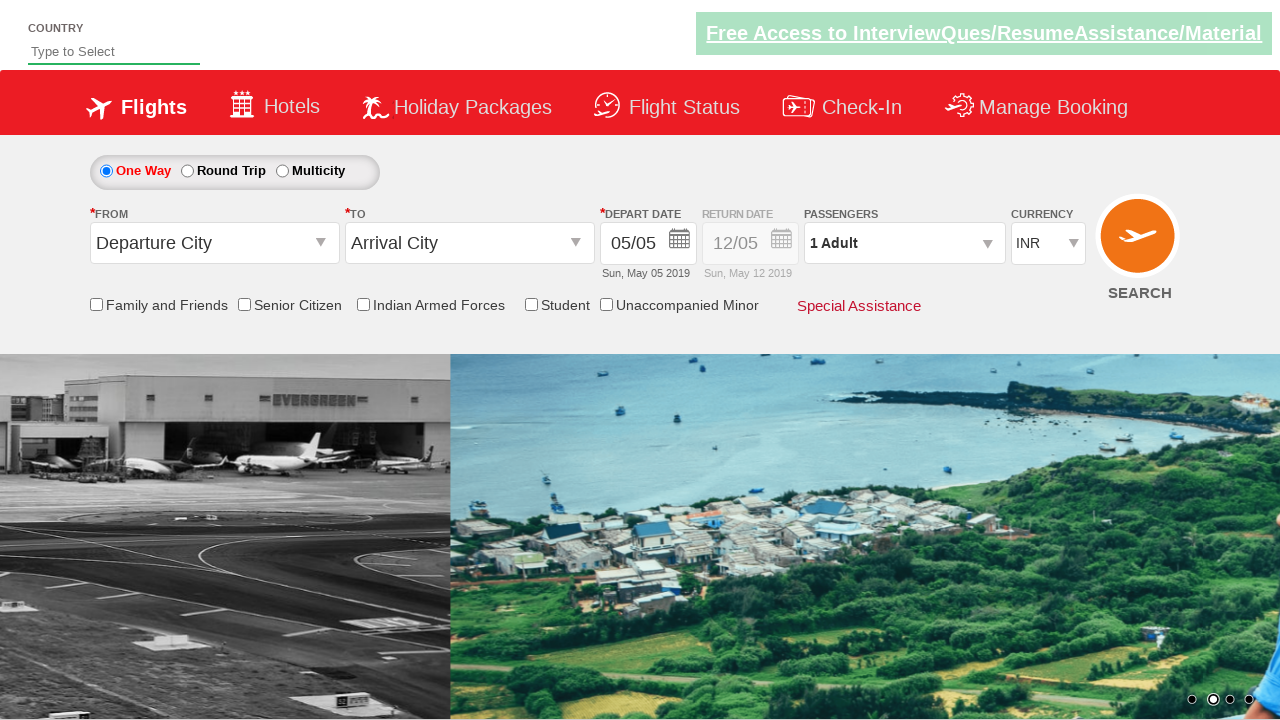

Typed 'ind' into auto-suggest field on #autosuggest
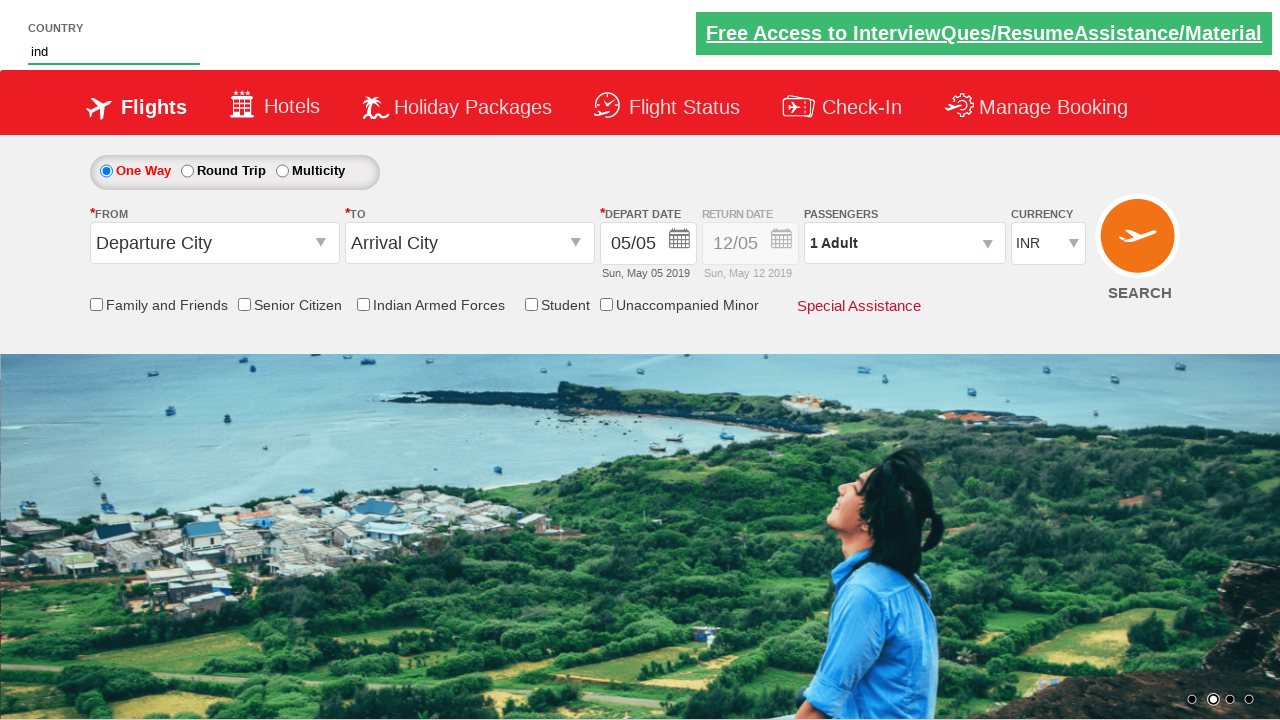

Auto-suggest dropdown suggestions appeared
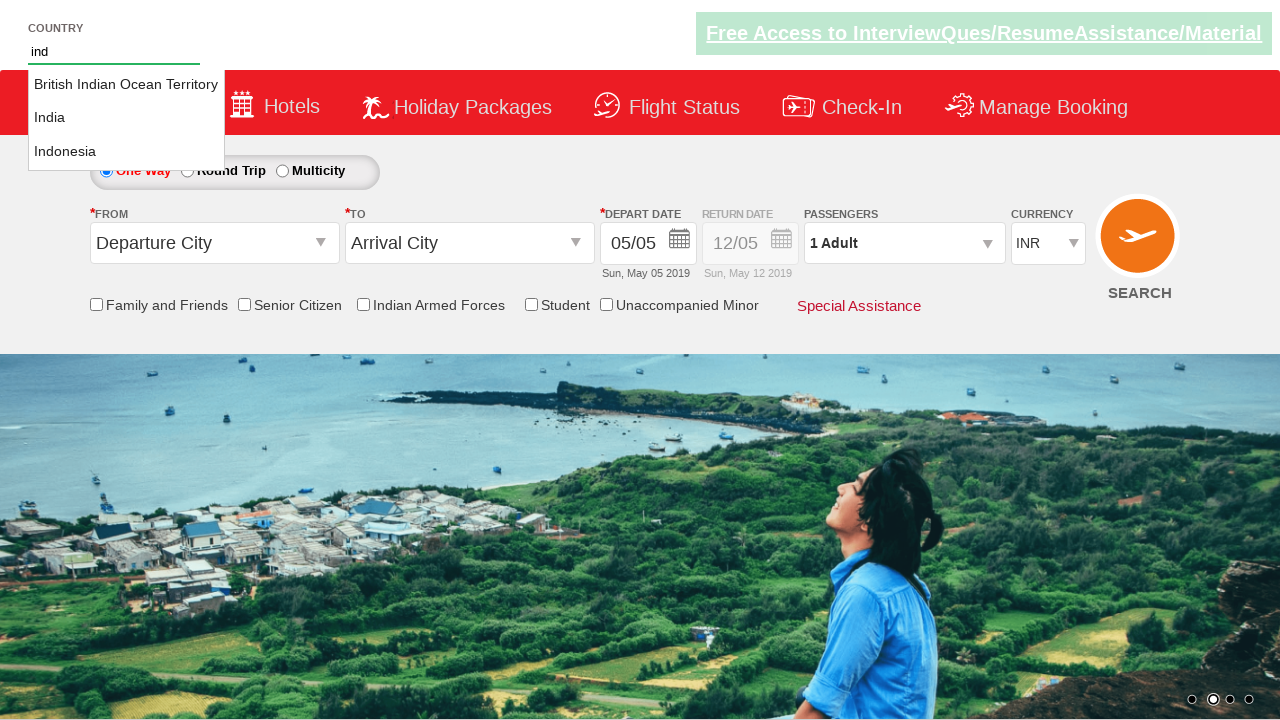

Retrieved all dropdown suggestion options
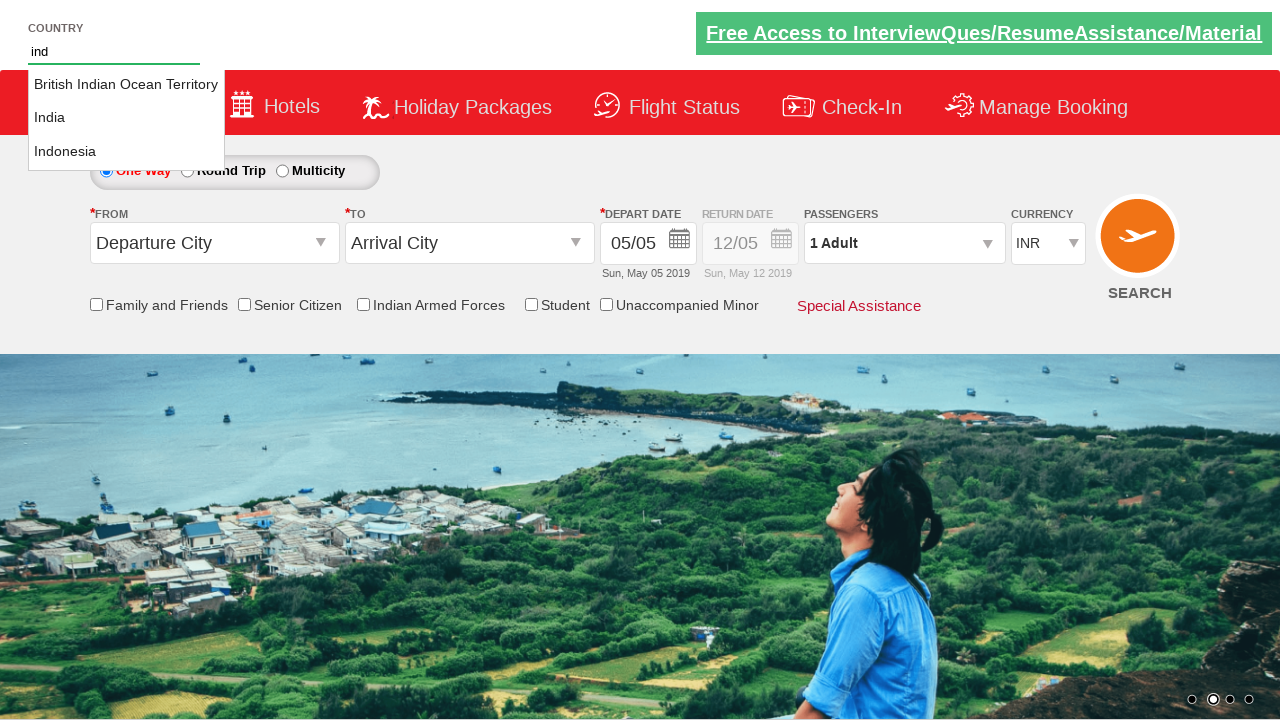

Selected 'India' from auto-suggest dropdown at (126, 118) on li.ui-menu-item a.ui-corner-all >> nth=1
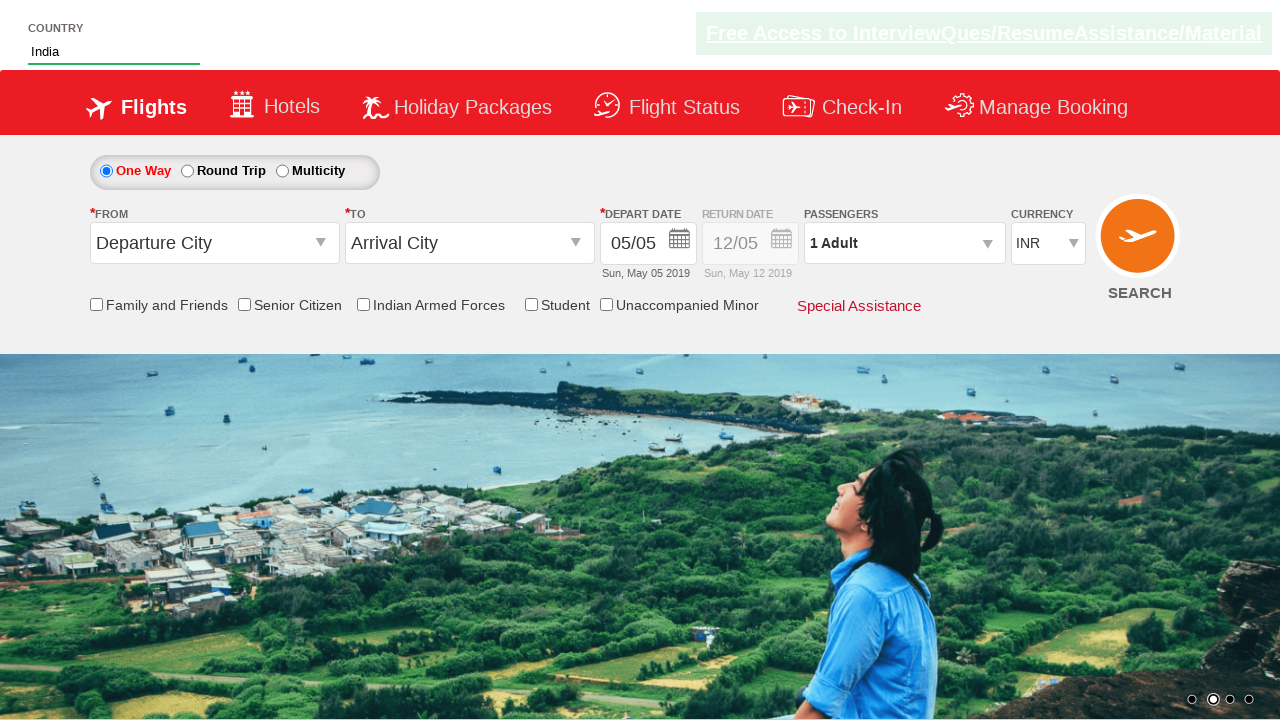

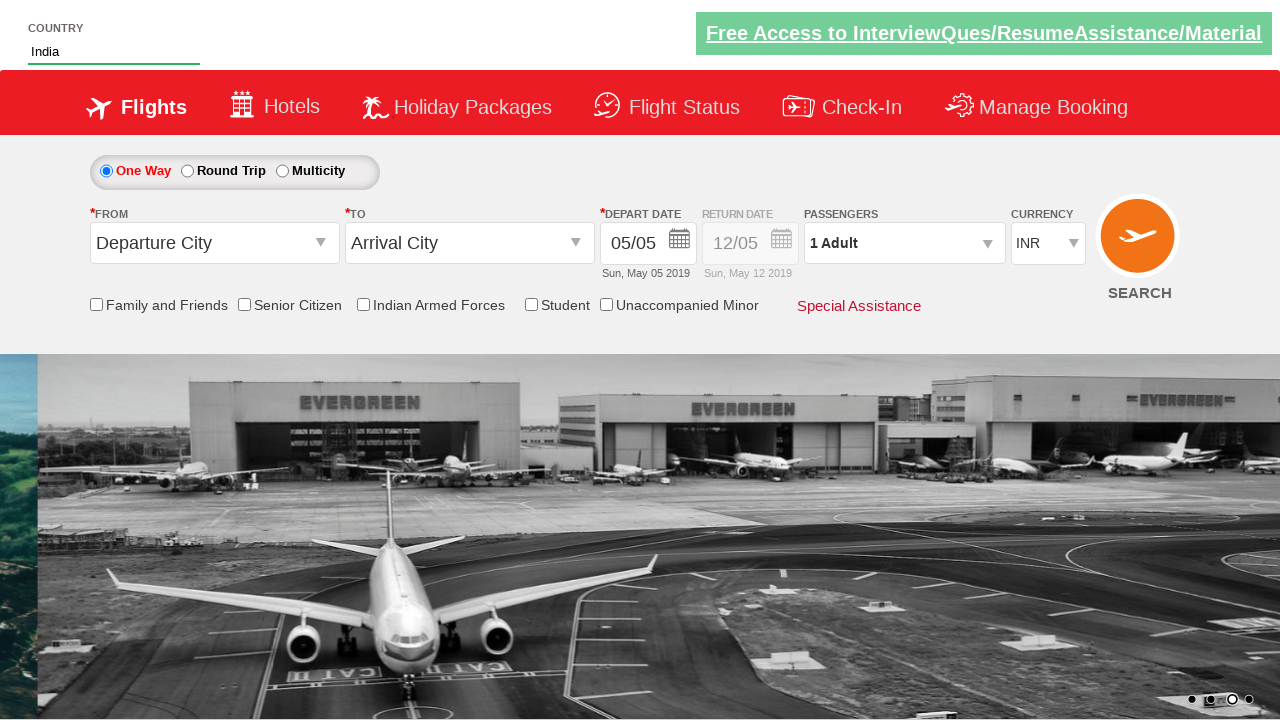